Tests the search functionality on RT German website by clicking the search button, entering a search term "soros", setting a date filter, and submitting the search form

Starting URL: https://de.rt.com/

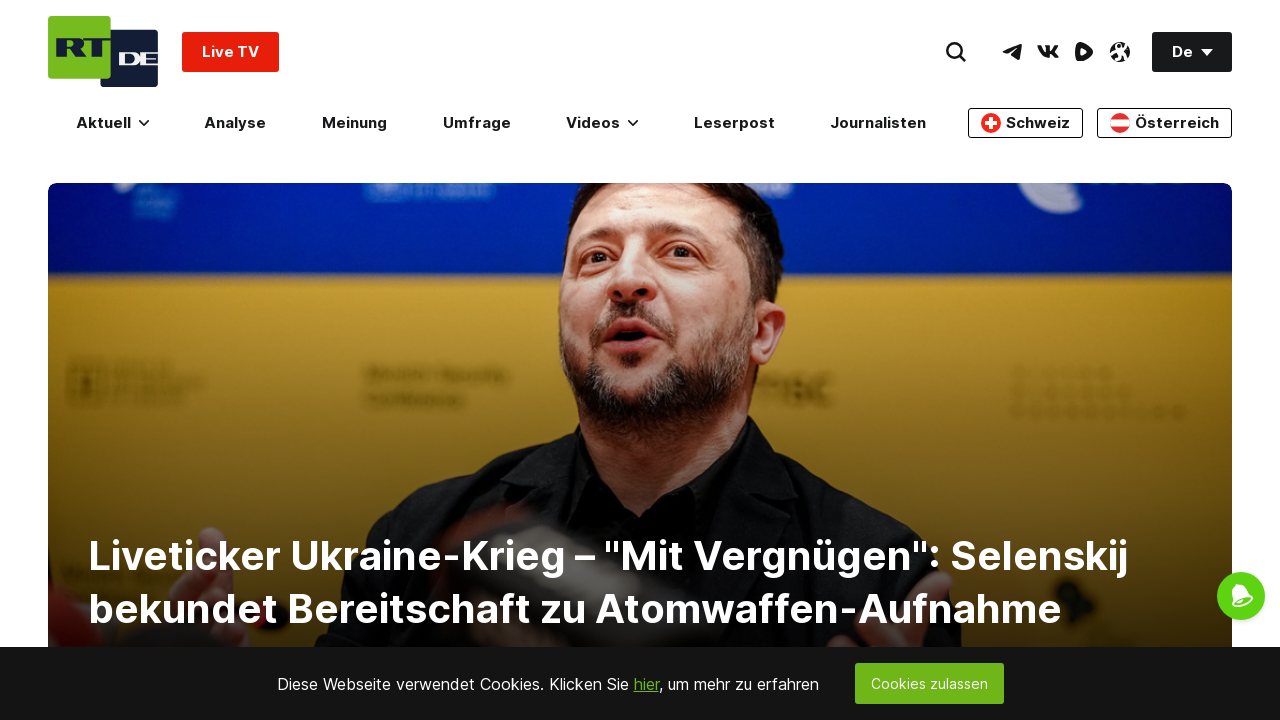

Clicked search button to open search form at (956, 52) on a.SearchForm-headerBtn
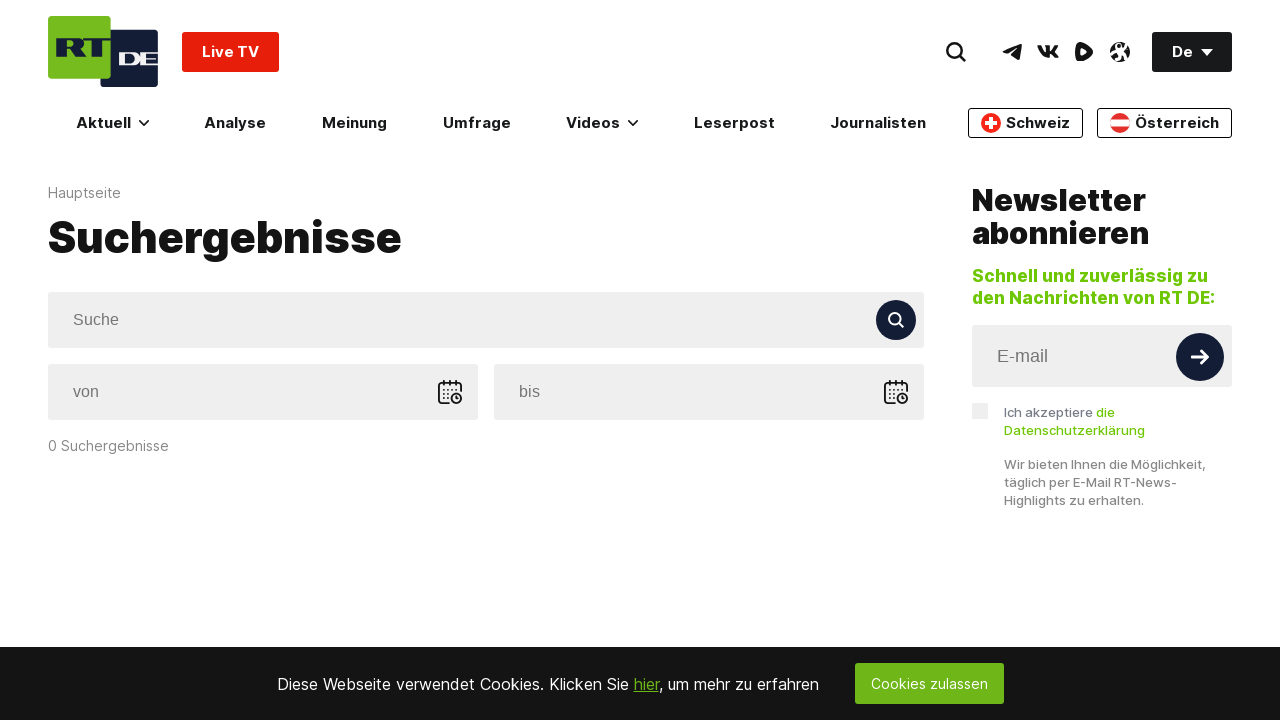

Search input field appeared
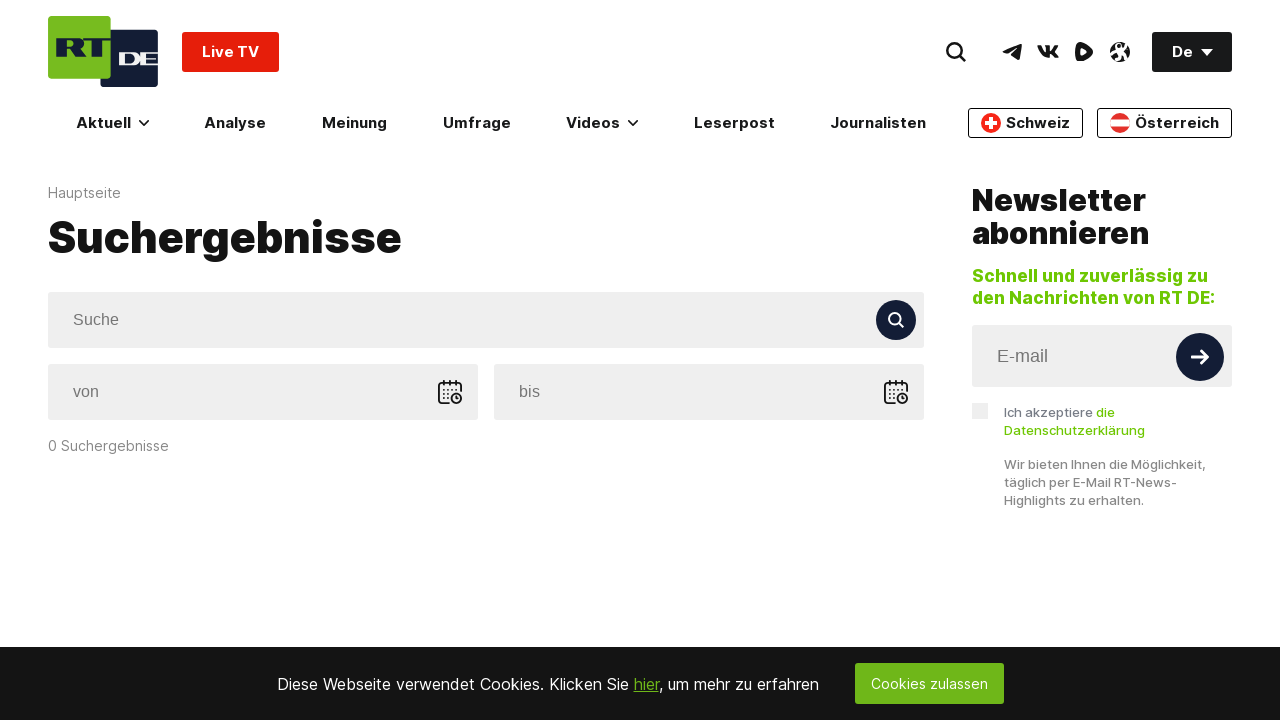

Entered search term 'soros' in search field on input.Input-root.Input-hasIconRight.Input-size_l.Input-fill_grey
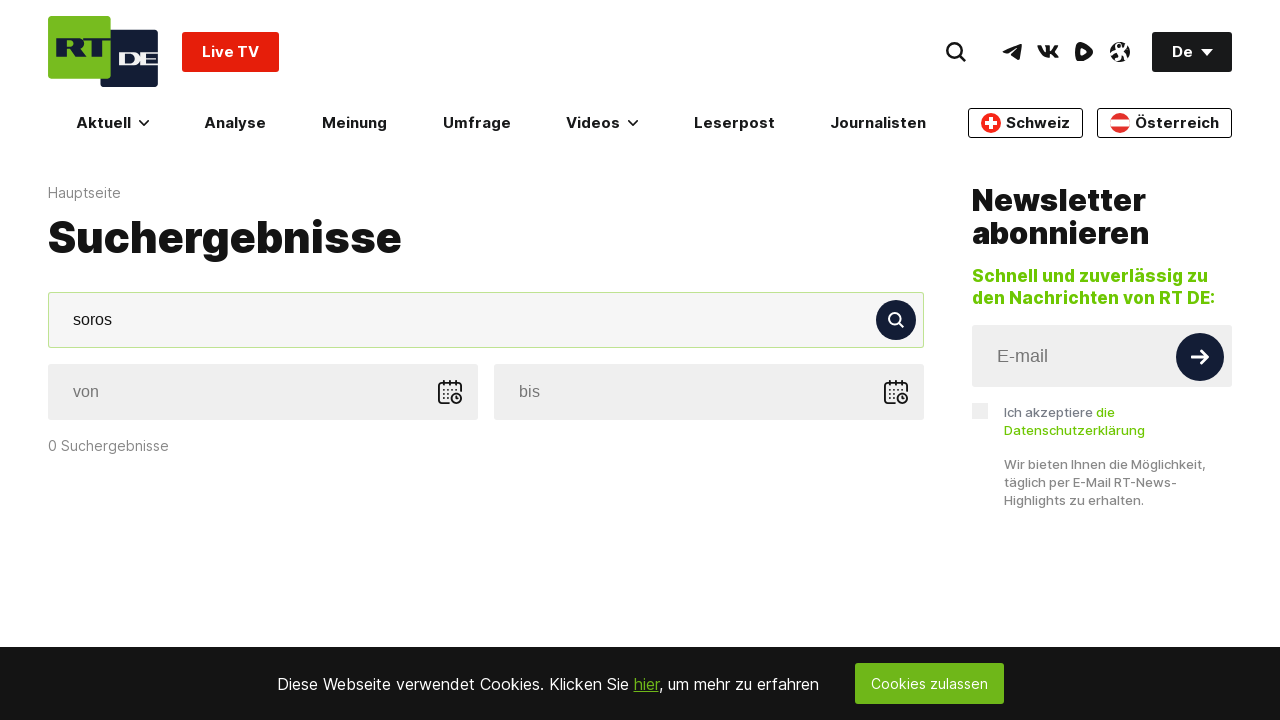

Set date filter to 31-12-2019 on input[name="dt"]
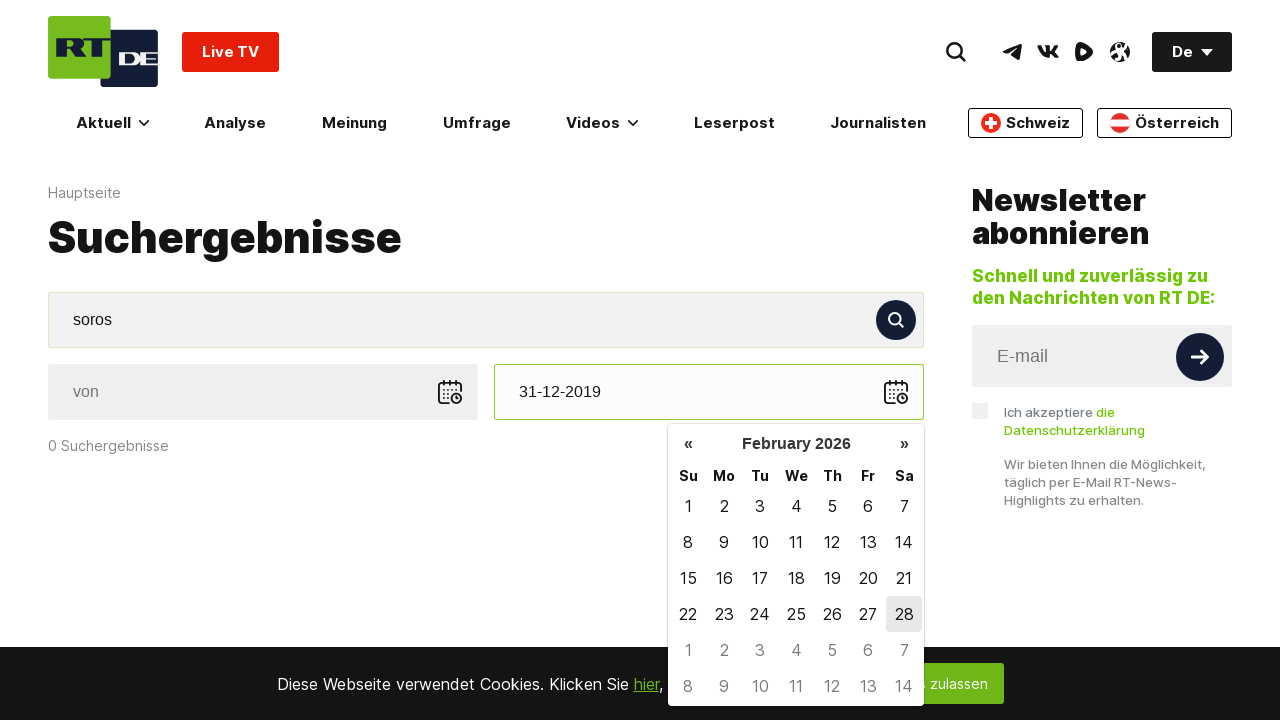

Submitted search form by pressing Enter on input.Input-root.Input-hasIconRight.Input-size_l.Input-fill_grey
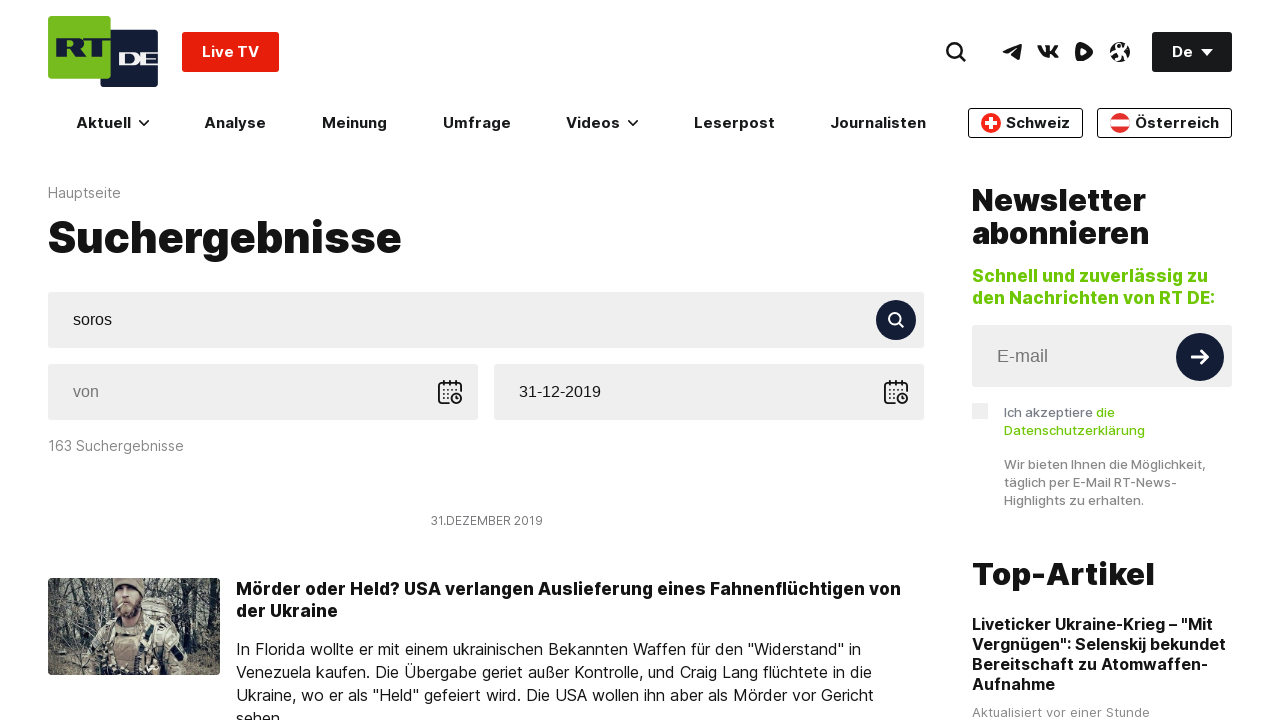

Search results loaded successfully
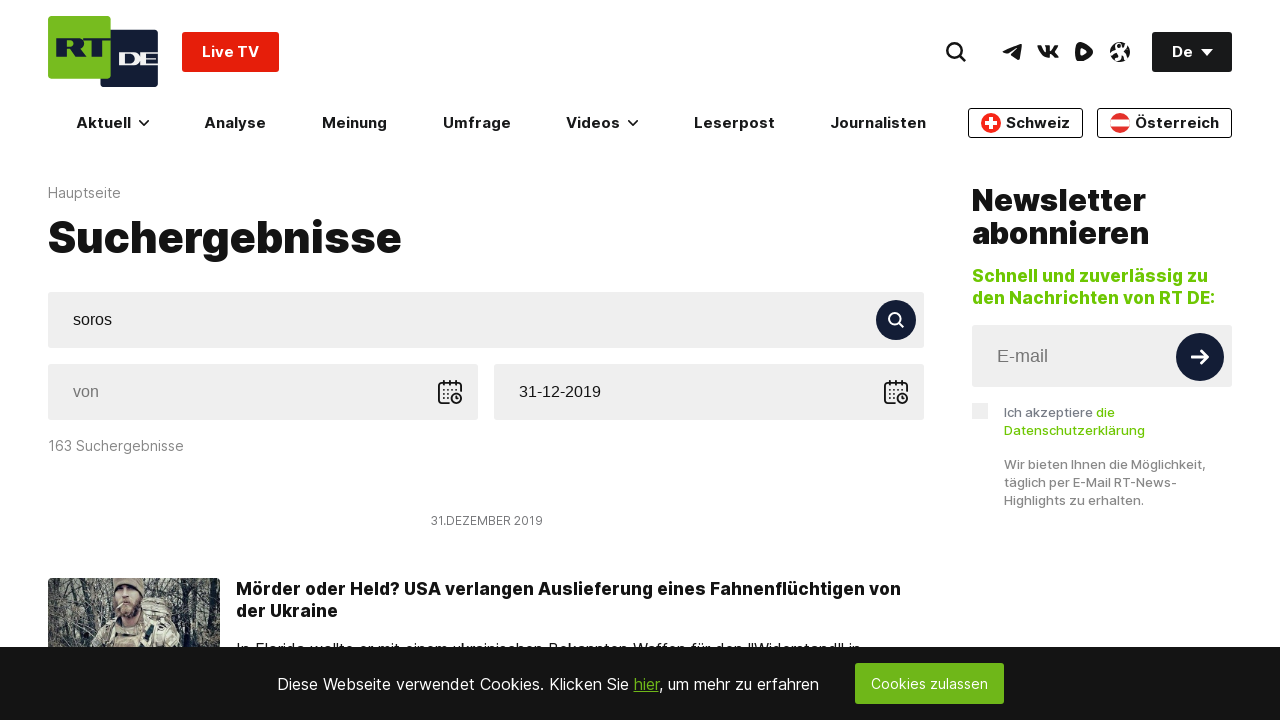

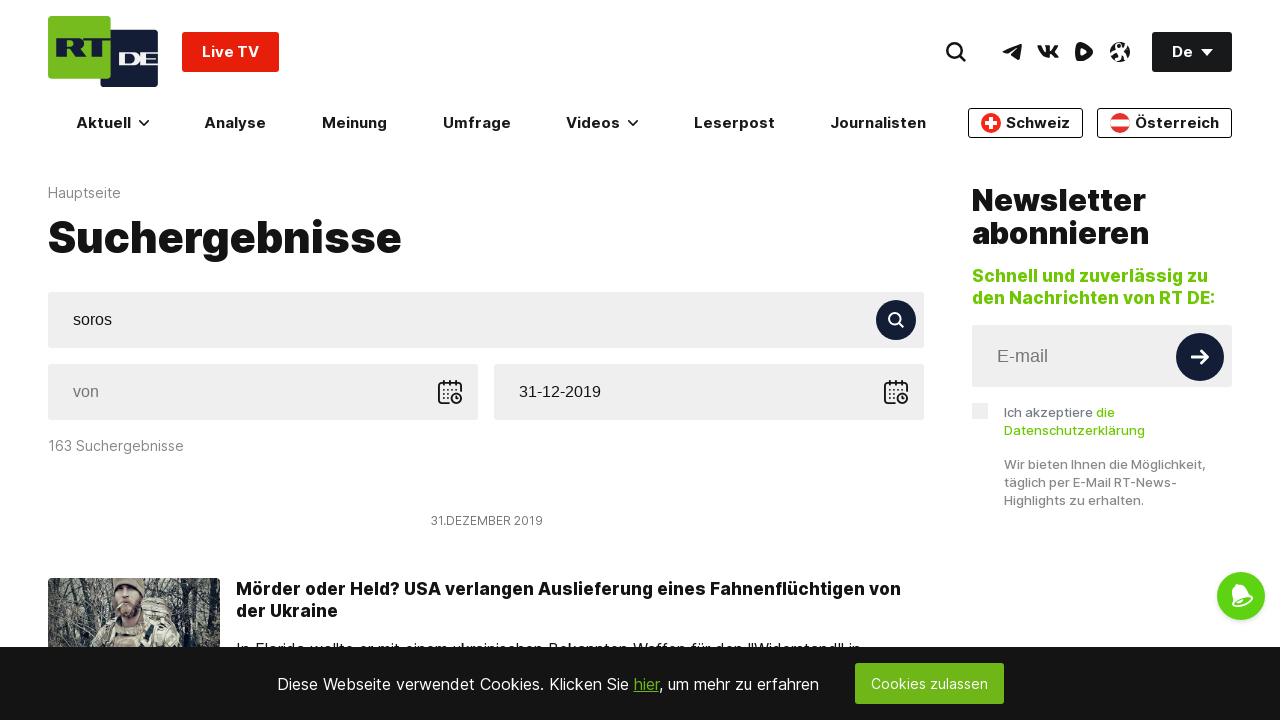